Tests form input functionality on W3Schools HTML forms tutorial page by filling first name and last name fields, then submitting the form.

Starting URL: https://www.w3schools.com/html/html_forms.asp

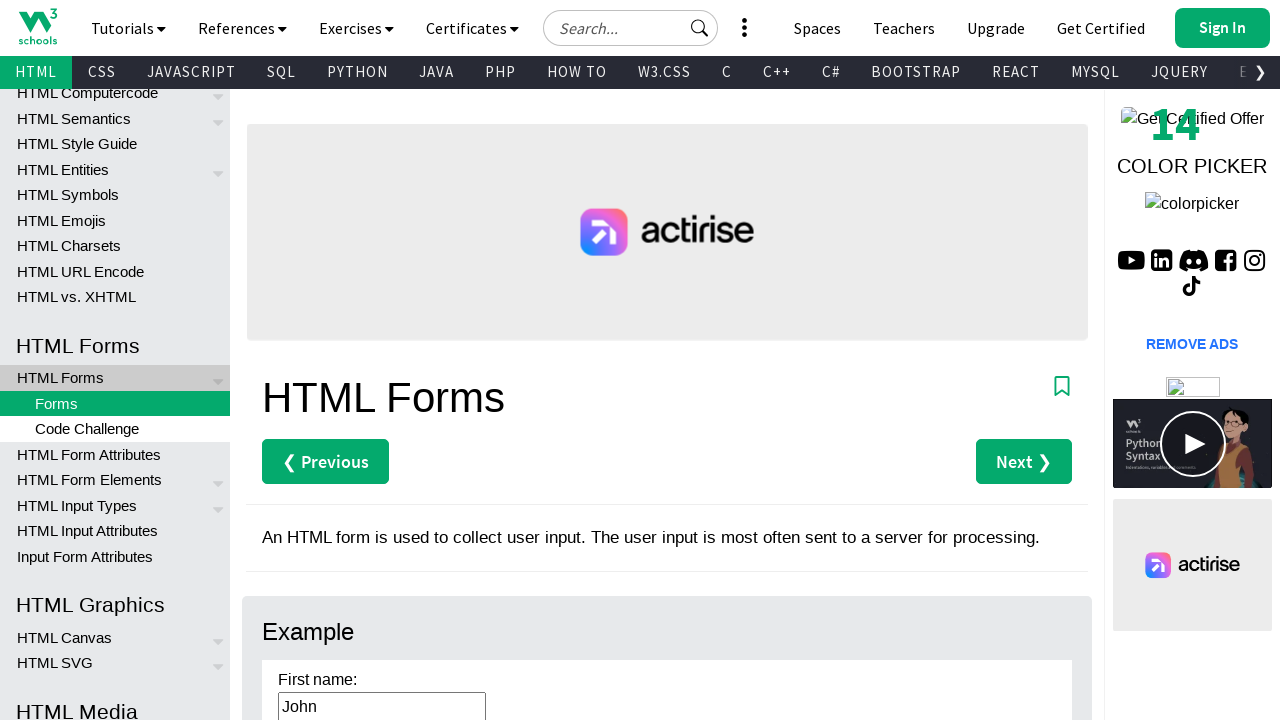

Filled first name field with 'Navi' on #fname
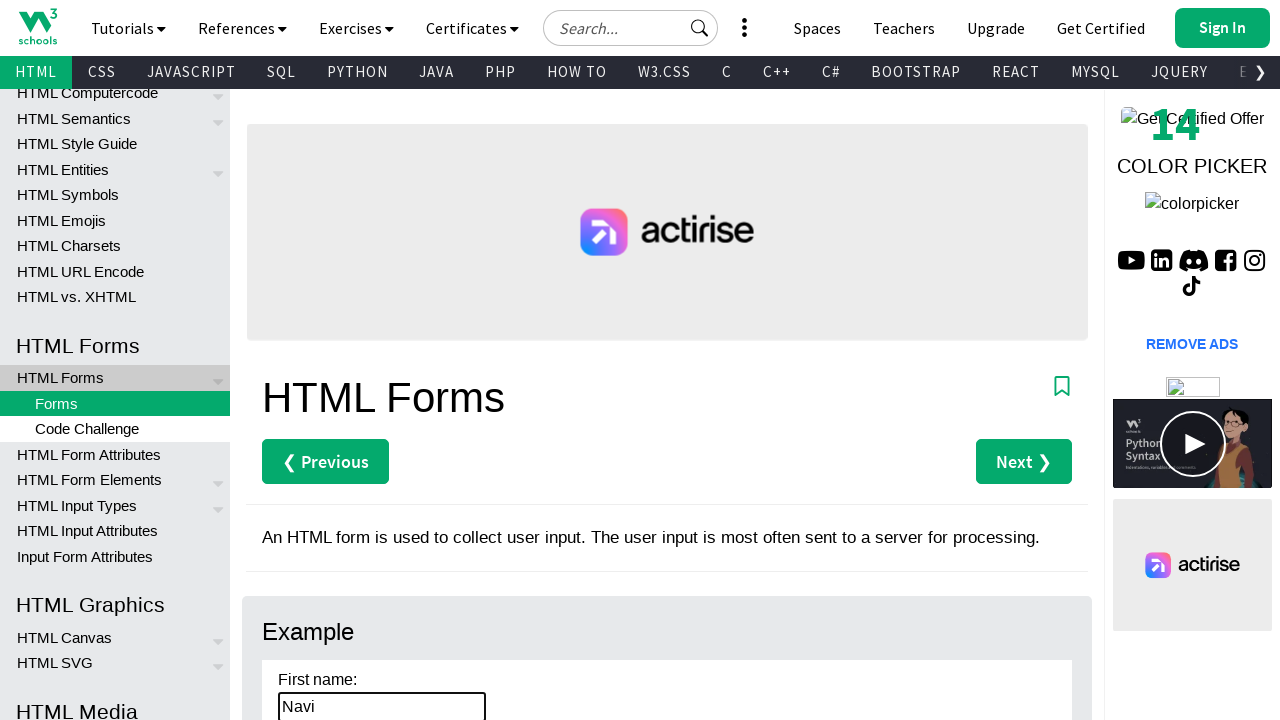

Filled last name field with 'patil' on #lname
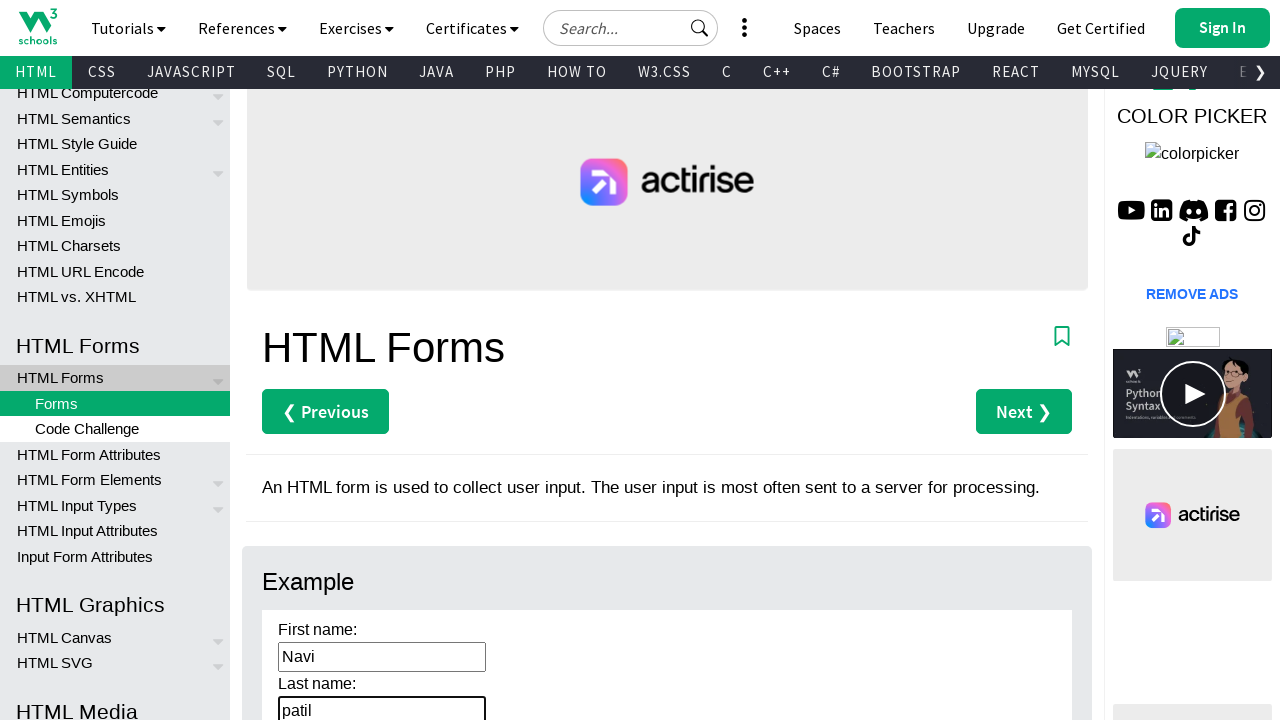

Clicked the form submit button at (311, 360) on xpath=//*[@id='main']/div[3]/div/form/input[3]
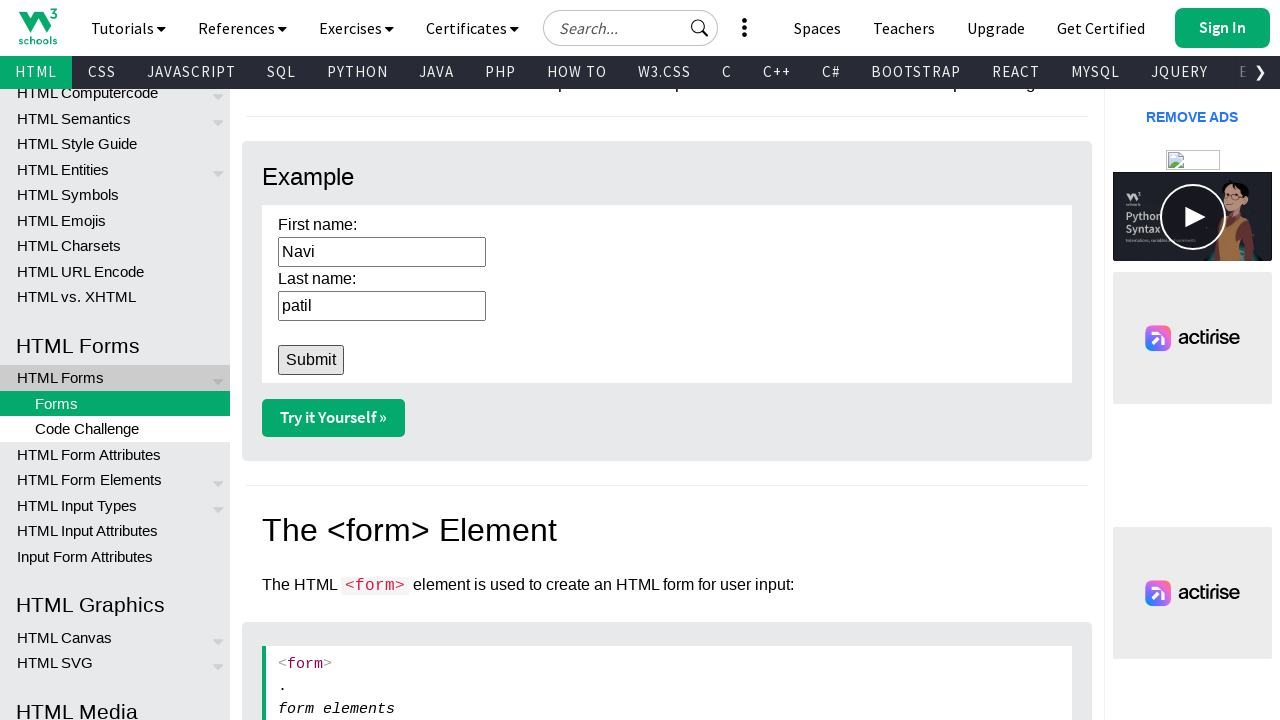

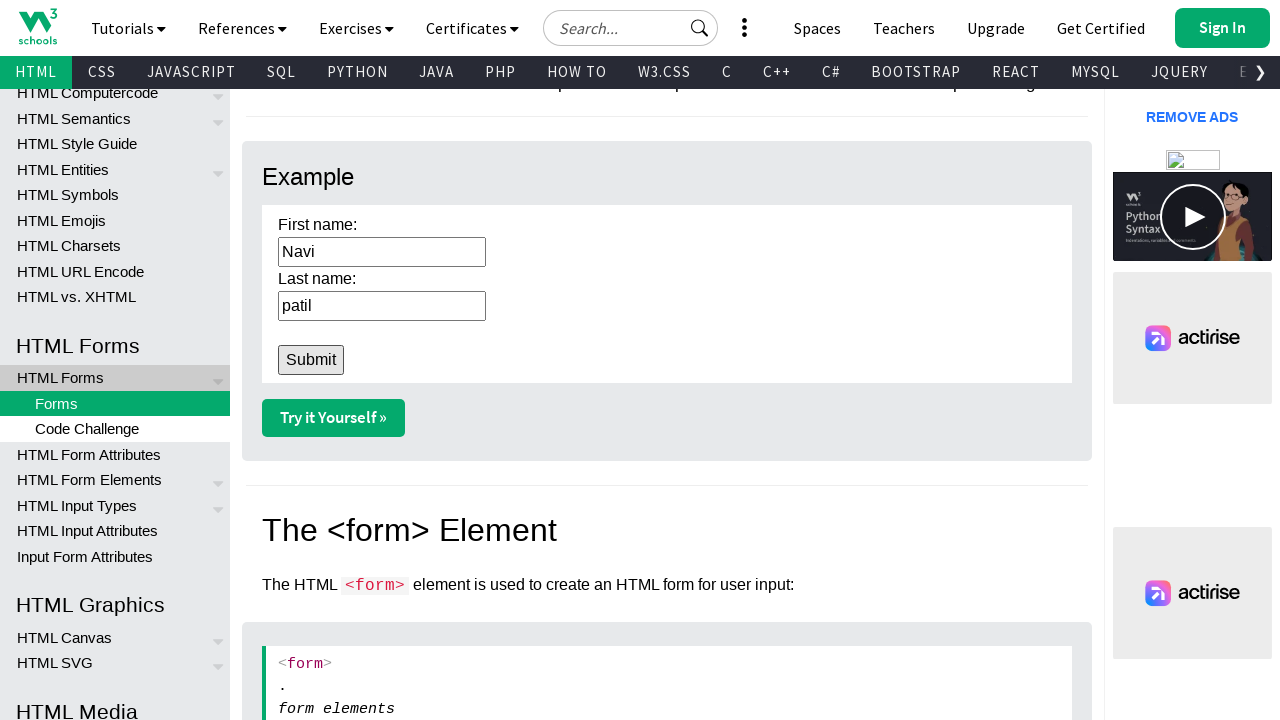